Tests filtering to display all todo items after filtering

Starting URL: https://demo.playwright.dev/todomvc

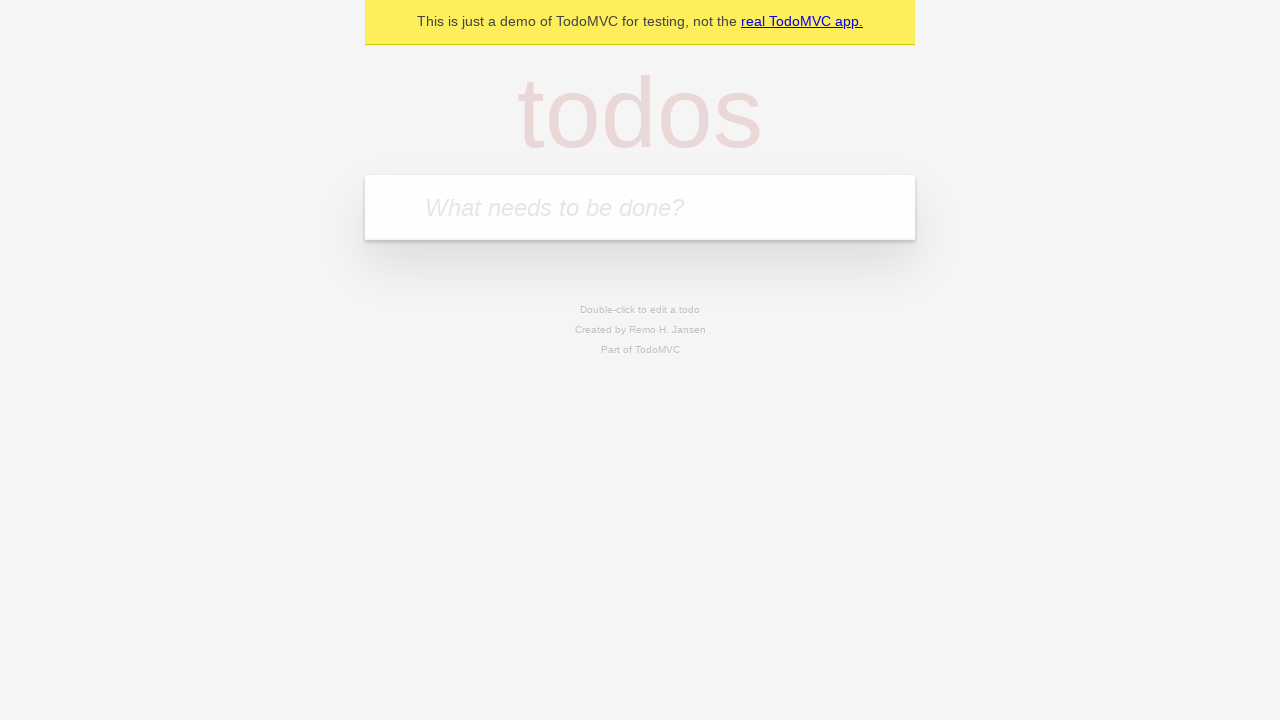

Located the 'What needs to be done?' input field
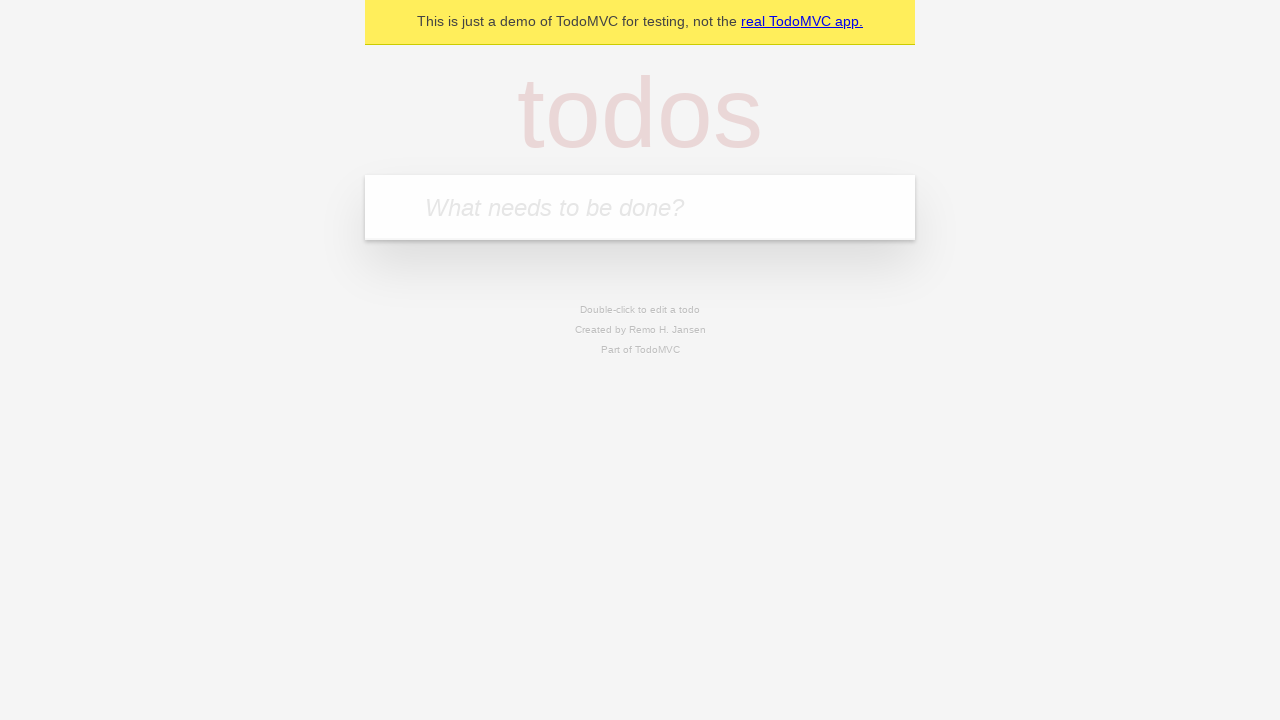

Filled todo input with 'buy some cheese' on internal:attr=[placeholder="What needs to be done?"i]
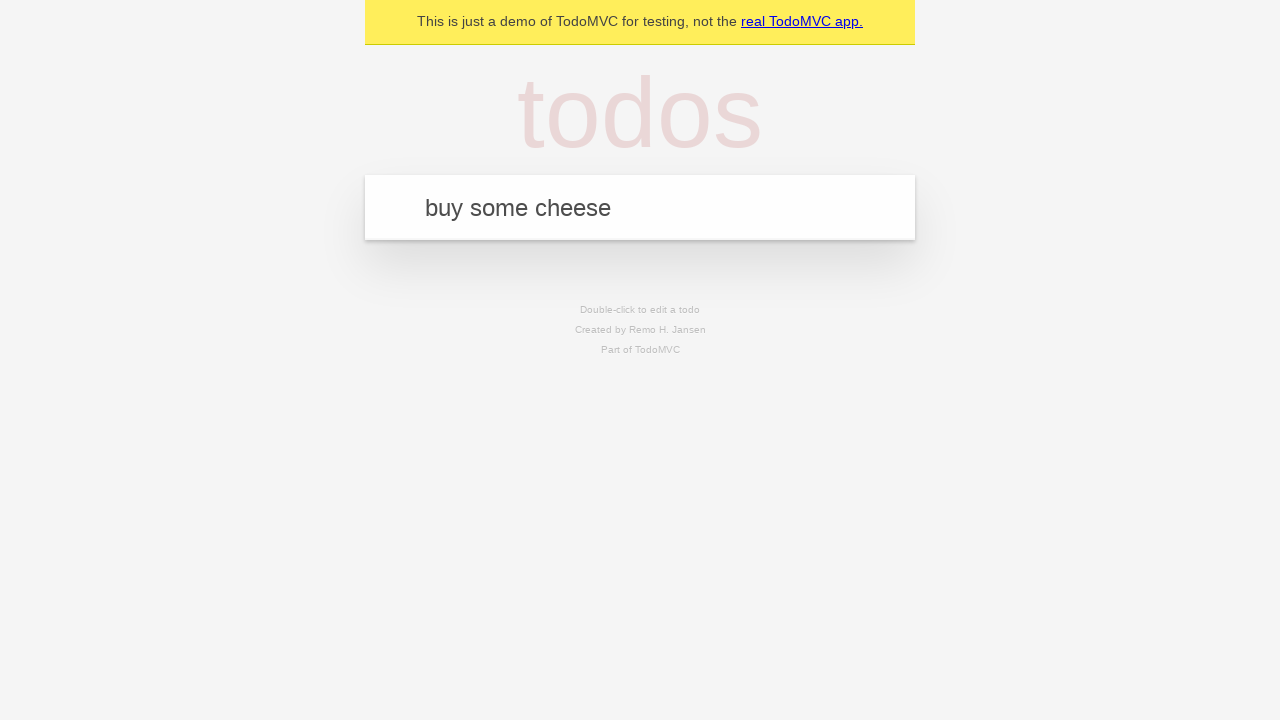

Pressed Enter to create todo 'buy some cheese' on internal:attr=[placeholder="What needs to be done?"i]
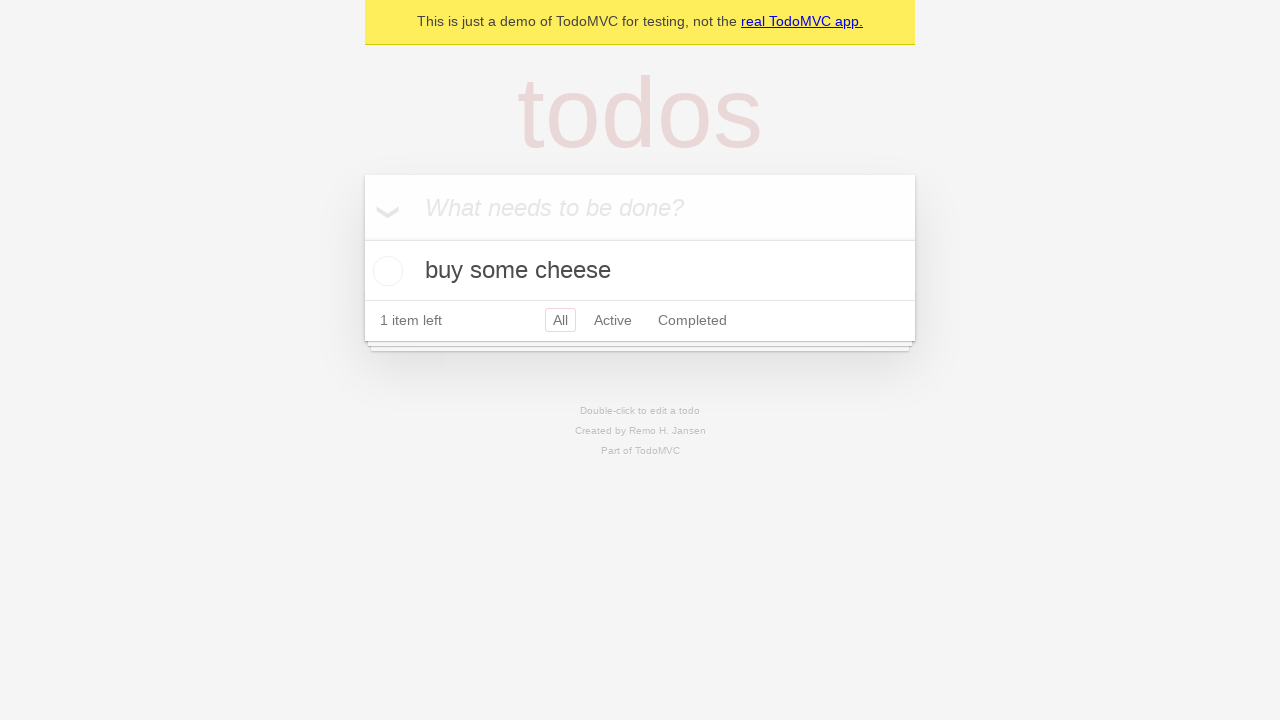

Filled todo input with 'feed the cat' on internal:attr=[placeholder="What needs to be done?"i]
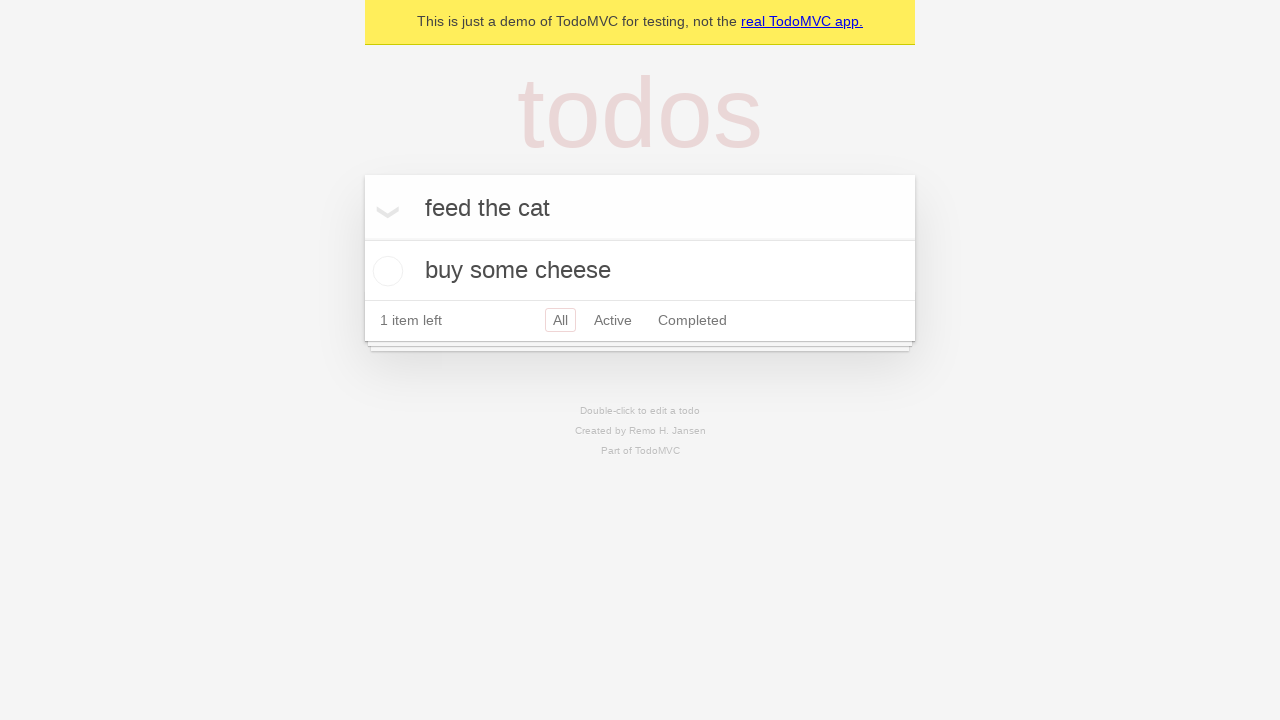

Pressed Enter to create todo 'feed the cat' on internal:attr=[placeholder="What needs to be done?"i]
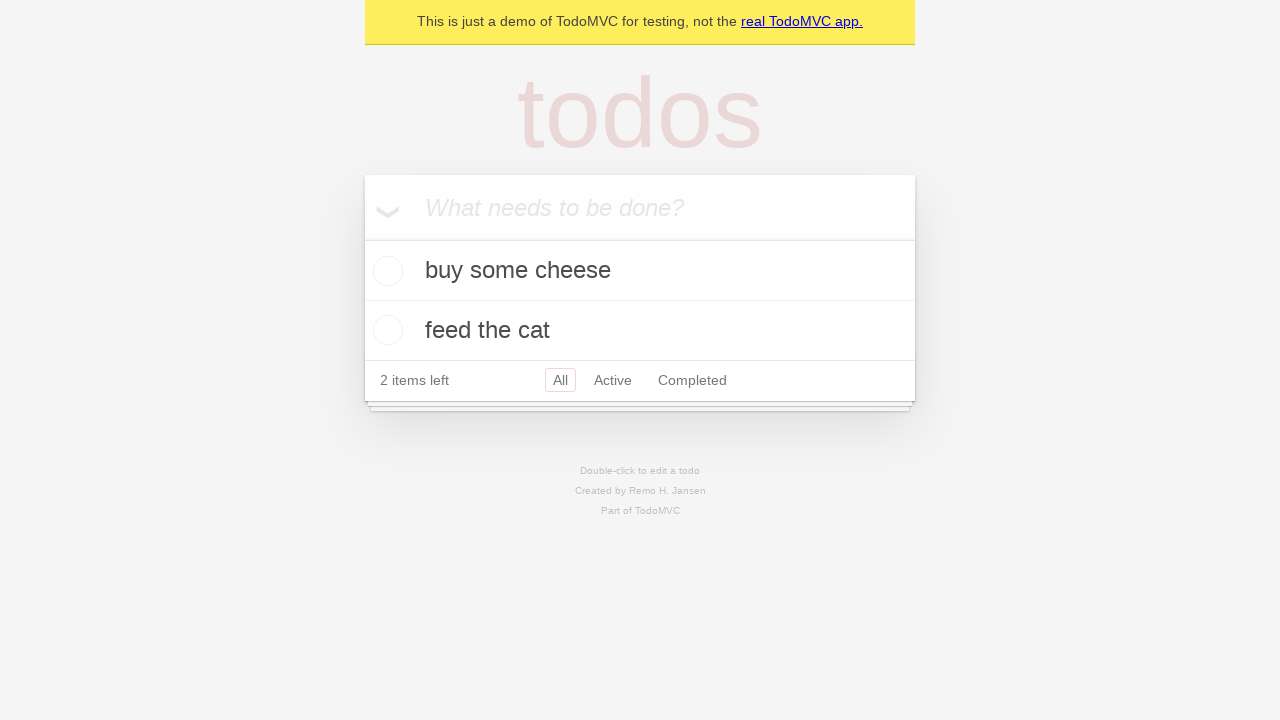

Filled todo input with 'book a doctors appointment' on internal:attr=[placeholder="What needs to be done?"i]
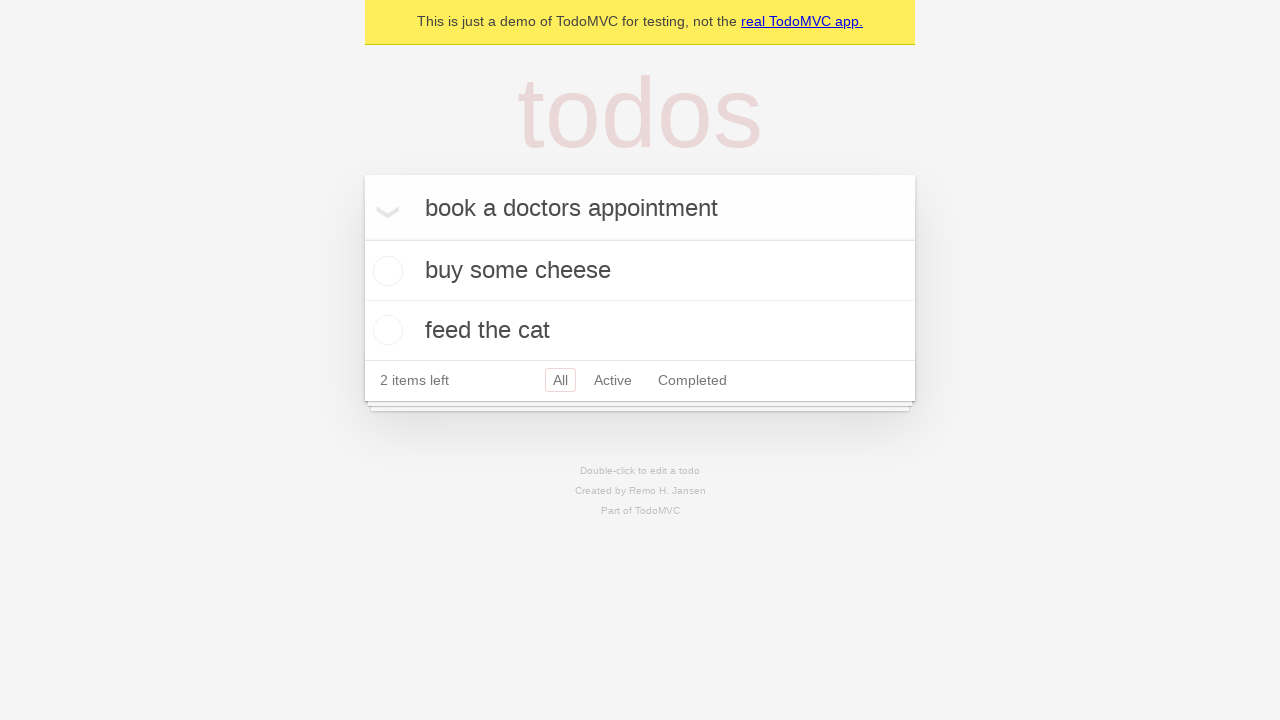

Pressed Enter to create todo 'book a doctors appointment' on internal:attr=[placeholder="What needs to be done?"i]
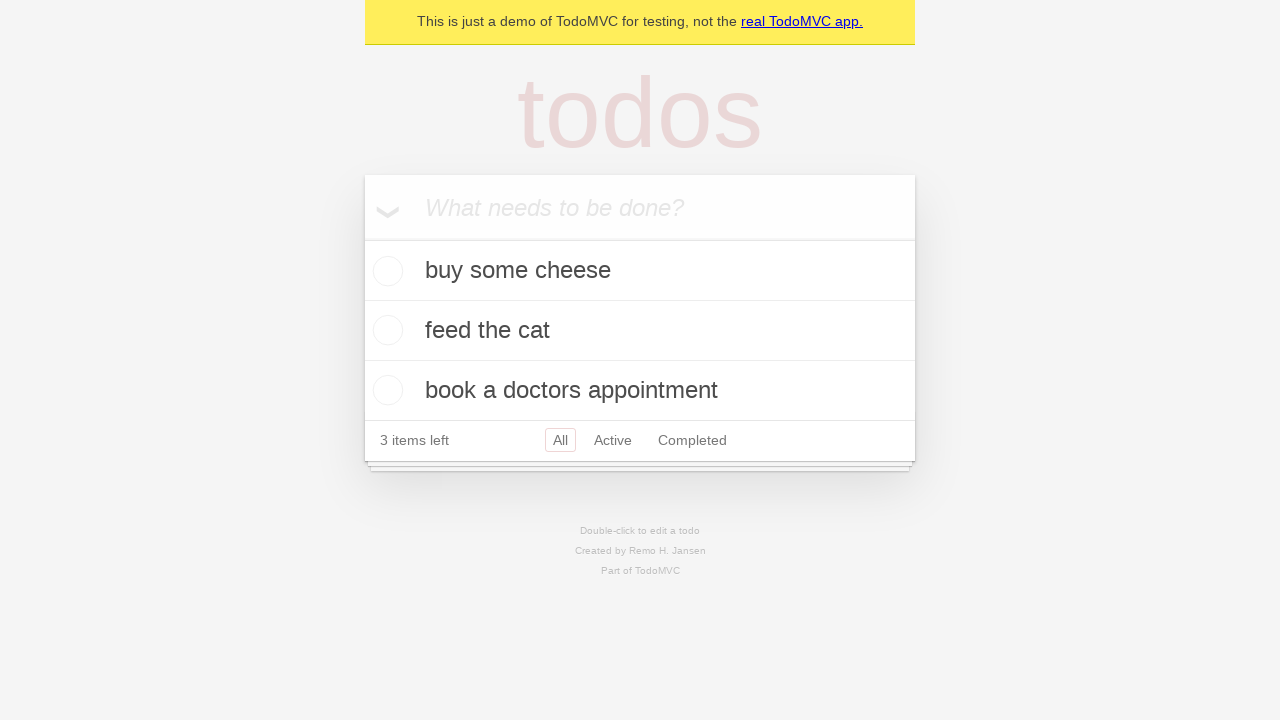

Checked the second todo item checkbox to mark it as complete at (385, 330) on internal:testid=[data-testid="todo-item"s] >> nth=1 >> internal:role=checkbox
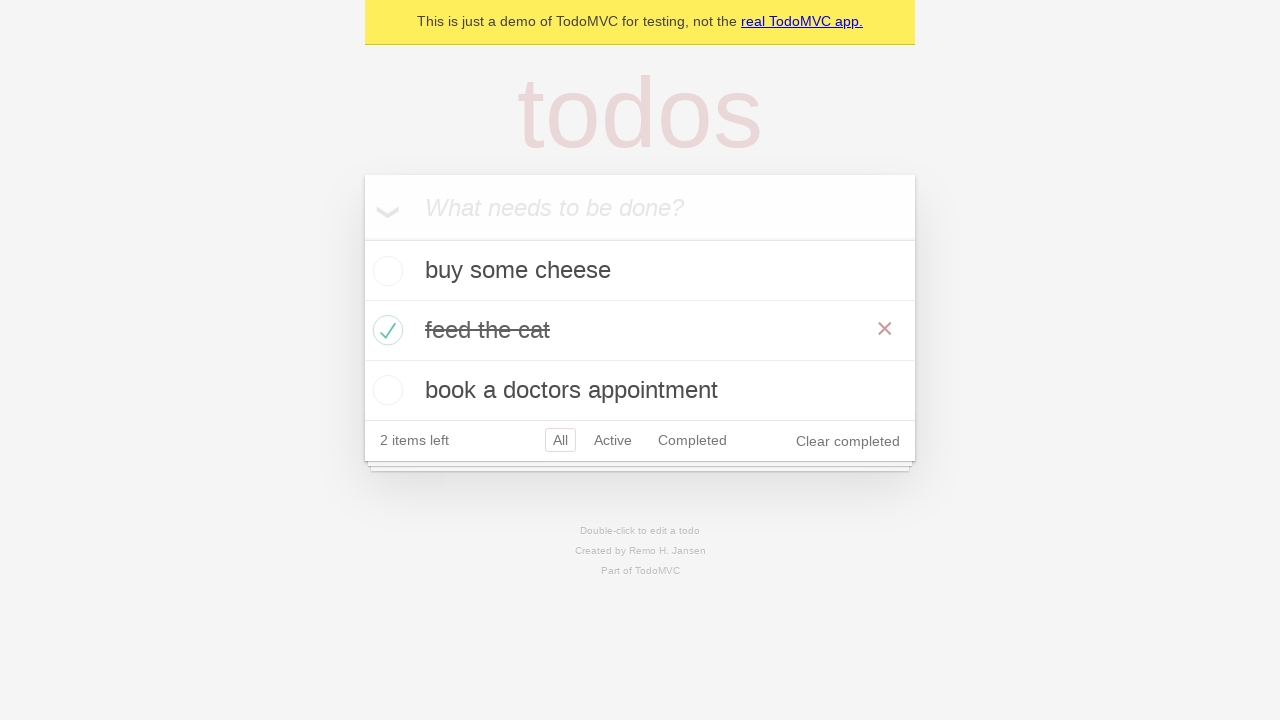

Clicked 'Active' filter link at (613, 440) on internal:role=link[name="Active"i]
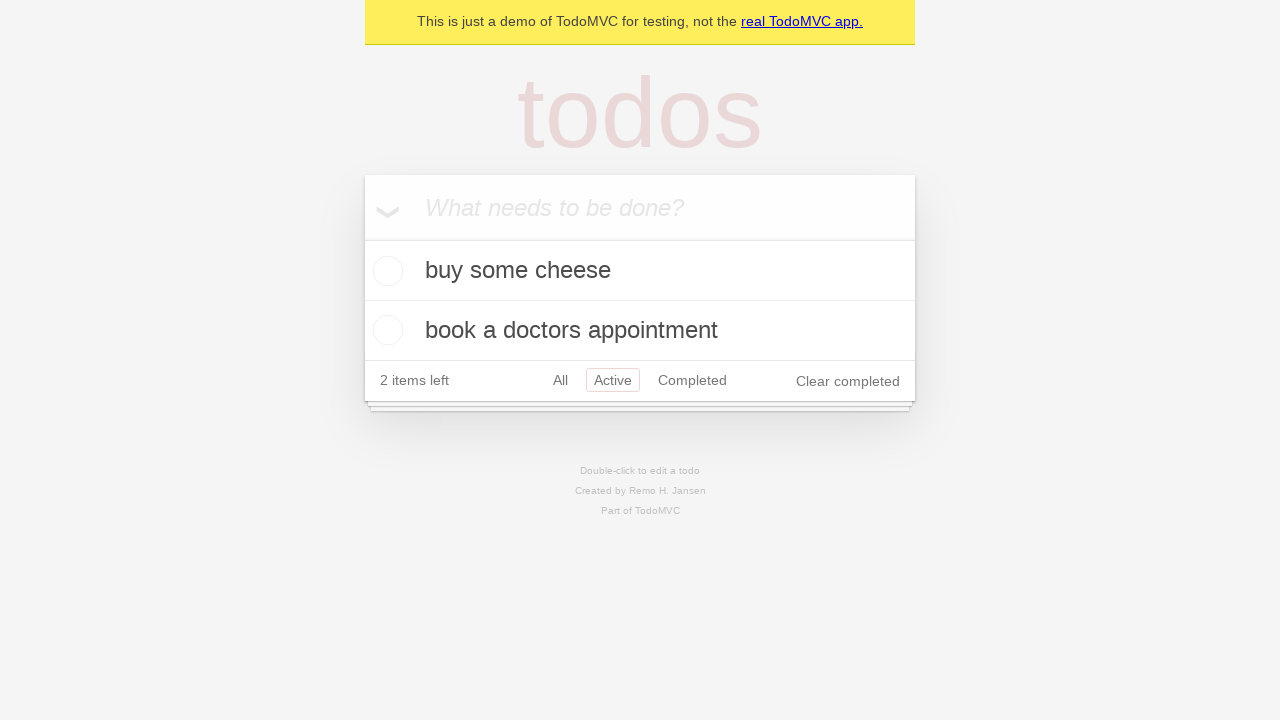

Clicked 'Completed' filter link at (692, 380) on internal:role=link[name="Completed"i]
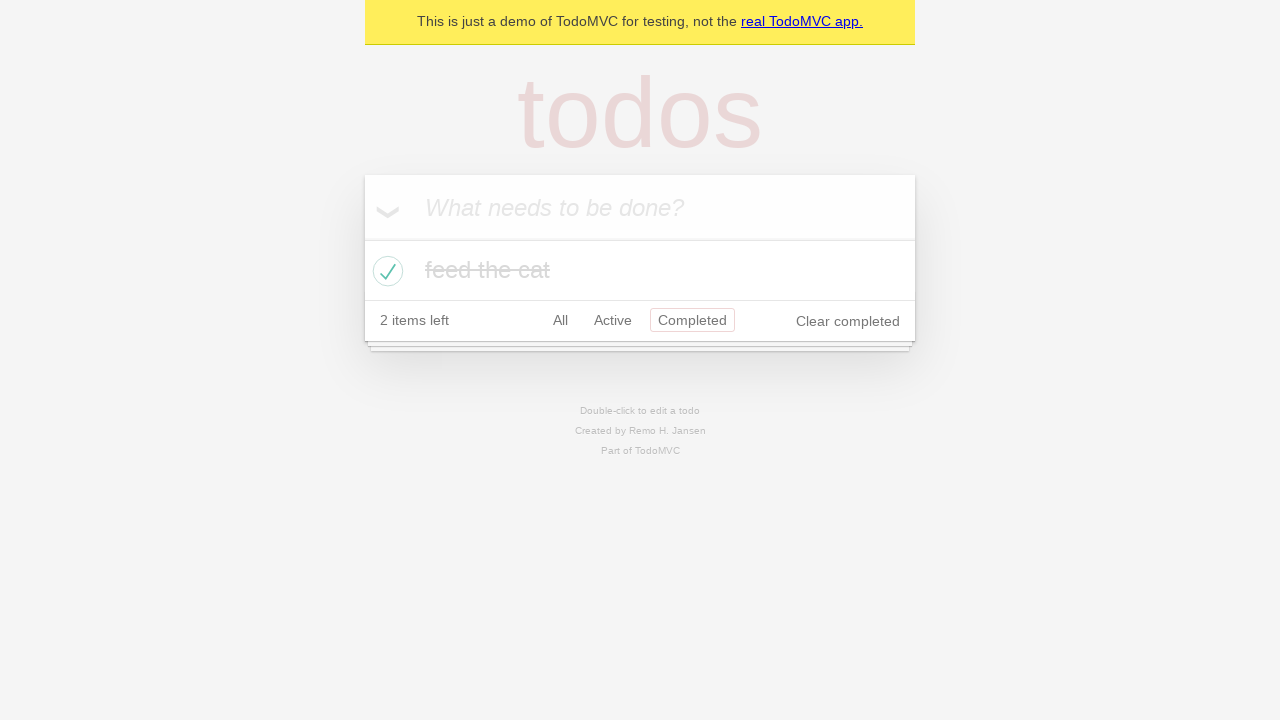

Clicked 'All' filter link to display all items at (560, 320) on internal:role=link[name="All"i]
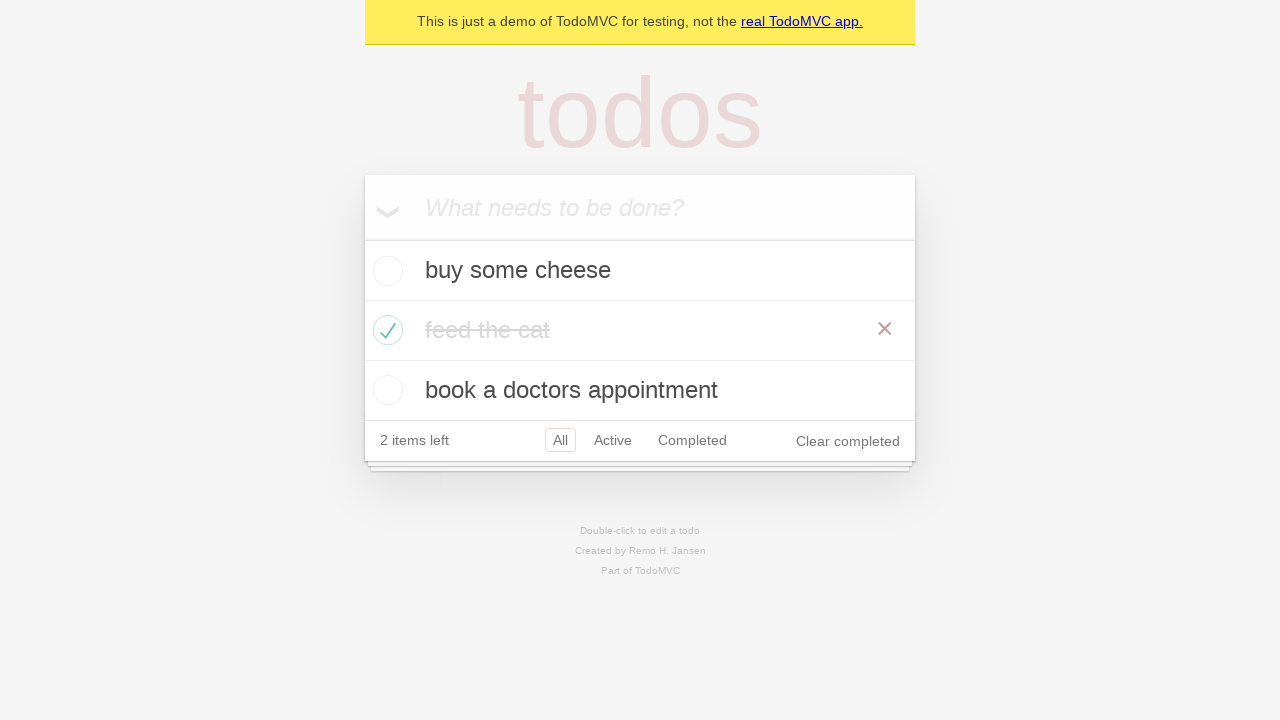

Verified that all 3 todo items are displayed
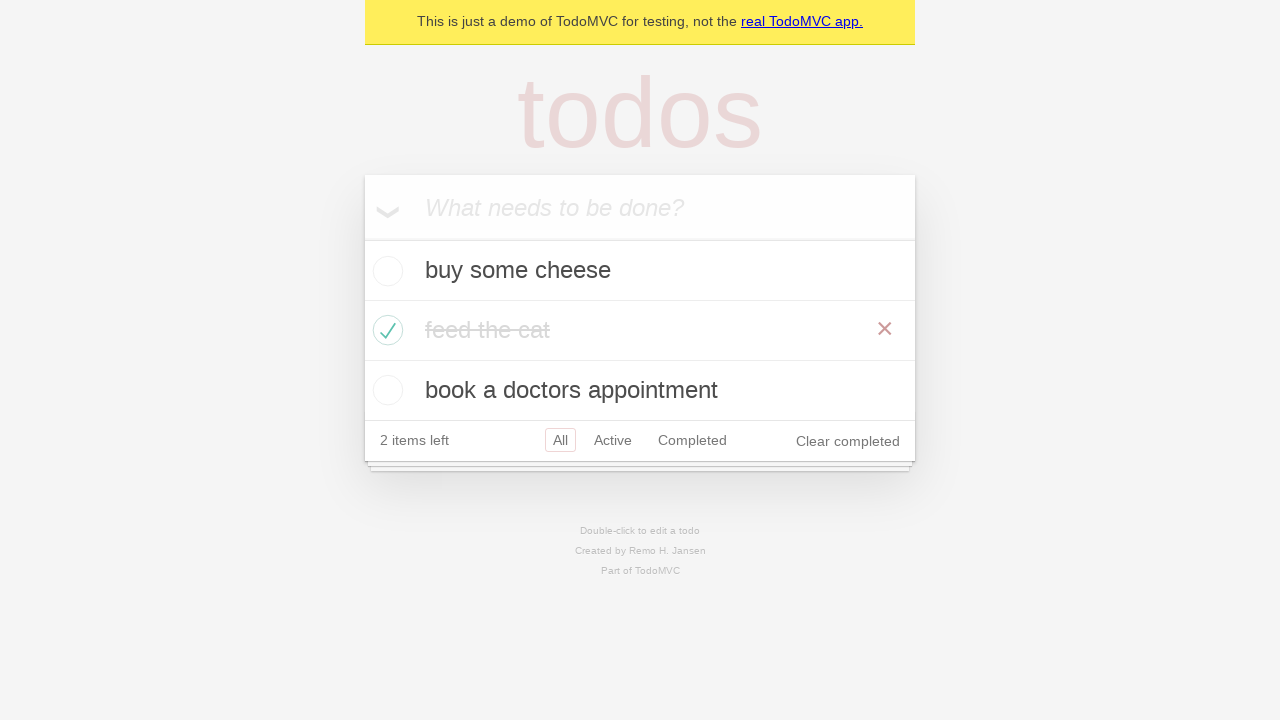

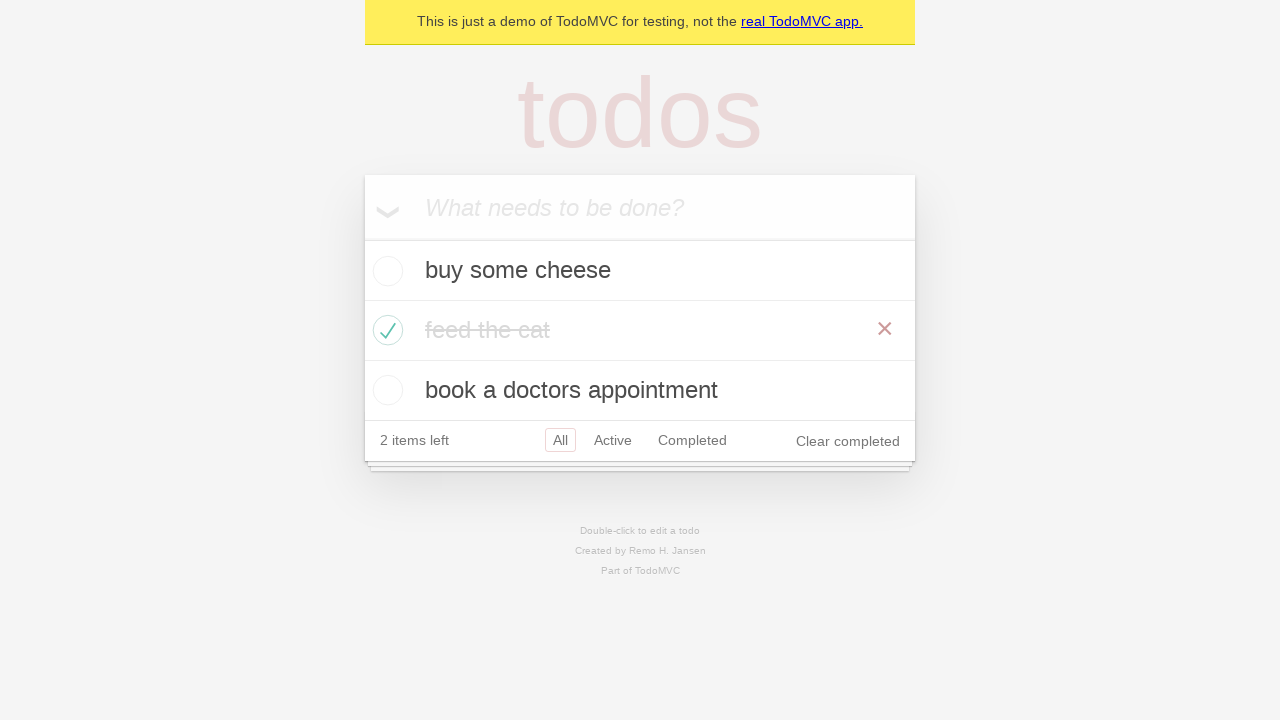